Tests dynamic controls functionality by locating a text field, checking its enabled state, clicking a toggle button to enable it, and verifying the state change

Starting URL: https://v1.training-support.net/selenium/dynamic-controls

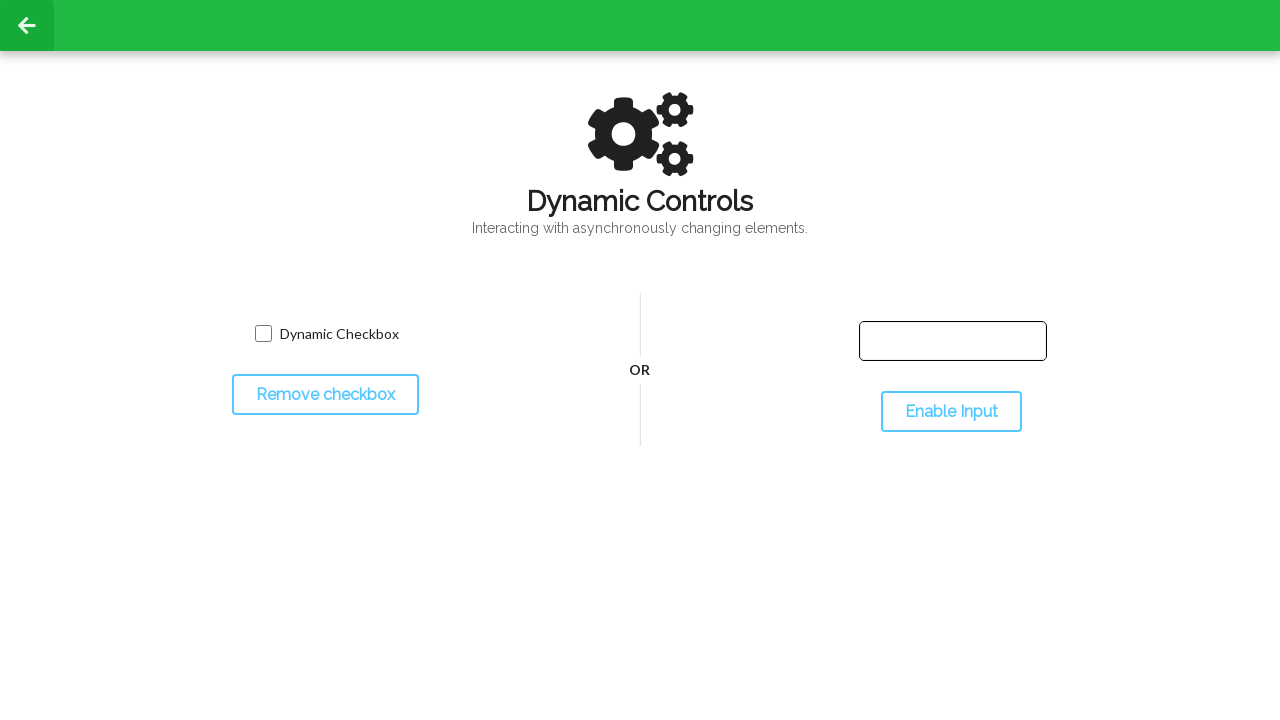

Text field located and waited for presence
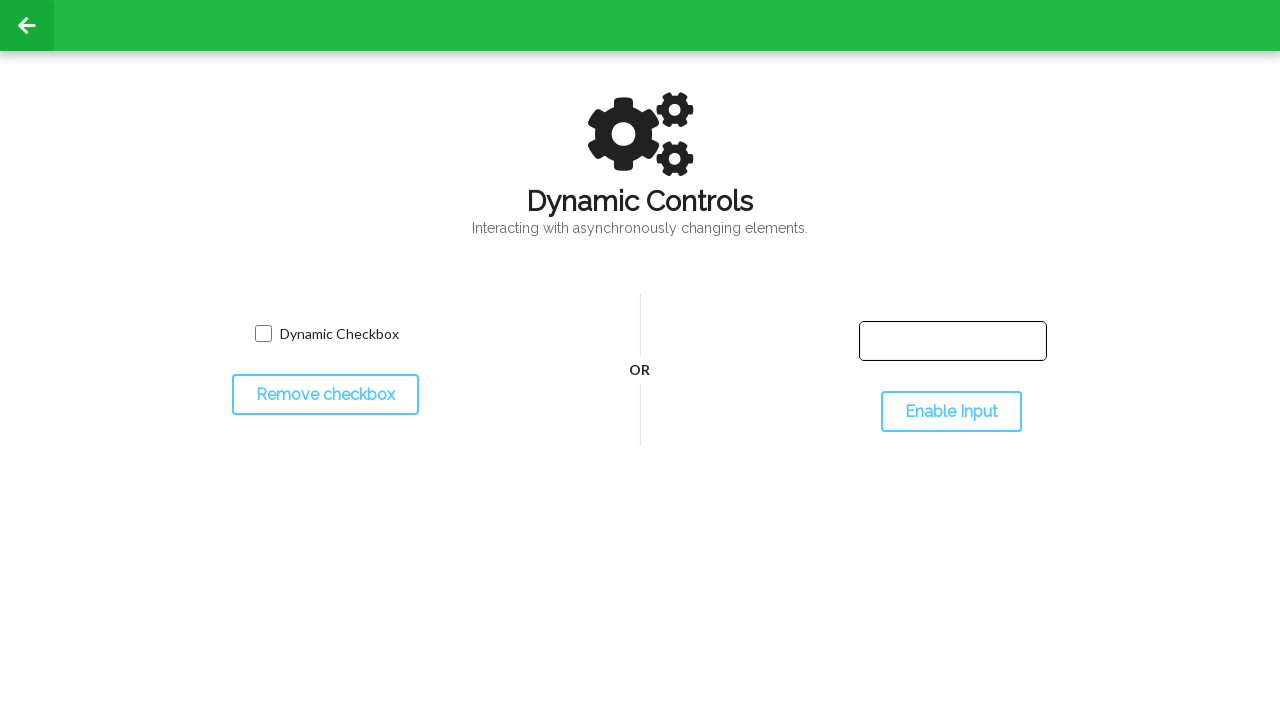

Clicked toggle button to enable input field at (951, 412) on #toggleInput
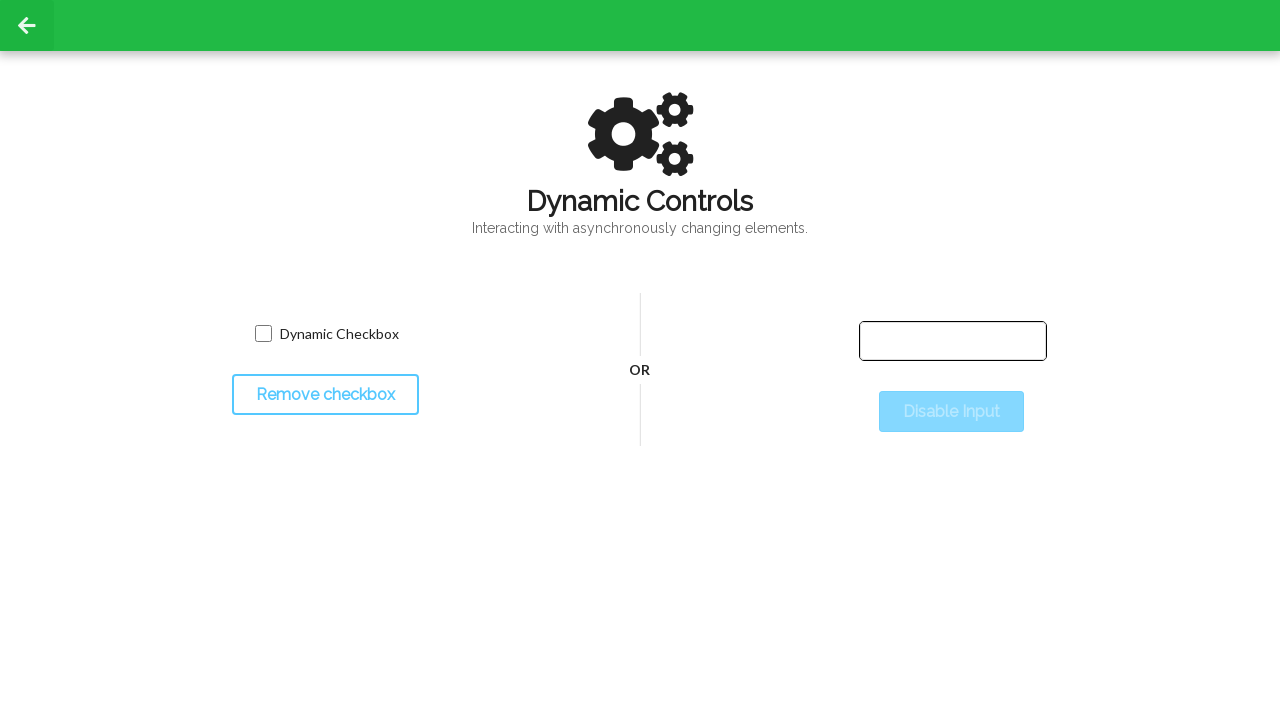

Input field is now enabled
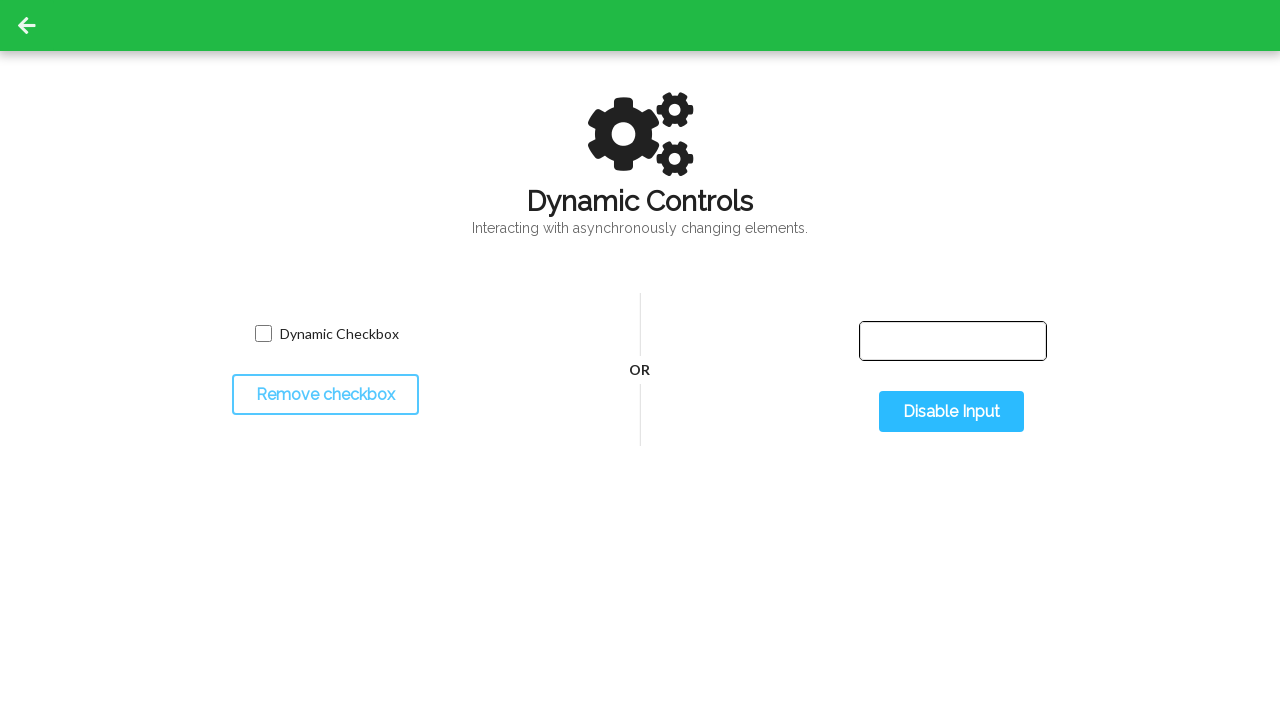

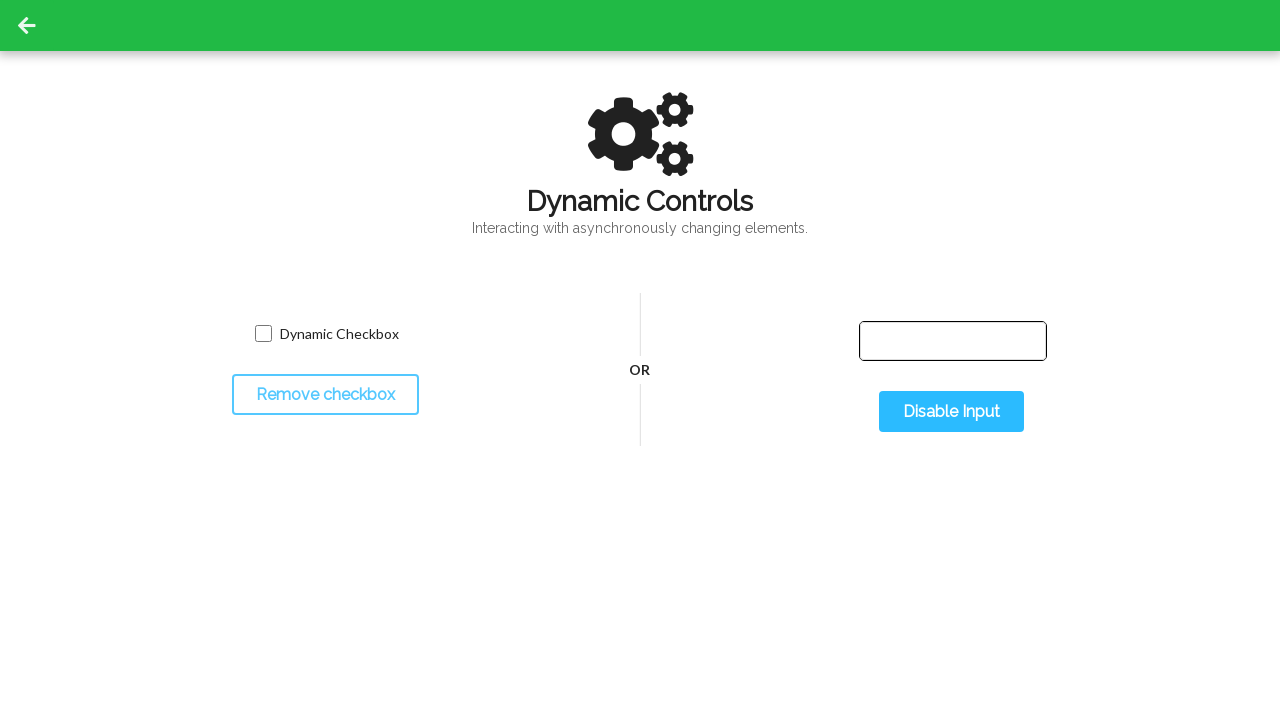